Tests a web form submission by filling out personal information fields including first name, last name, email, gender, phone number, country selection, and programming language preference, then submits the form.

Starting URL: https://form-bot-anvsystems.pages.dev/

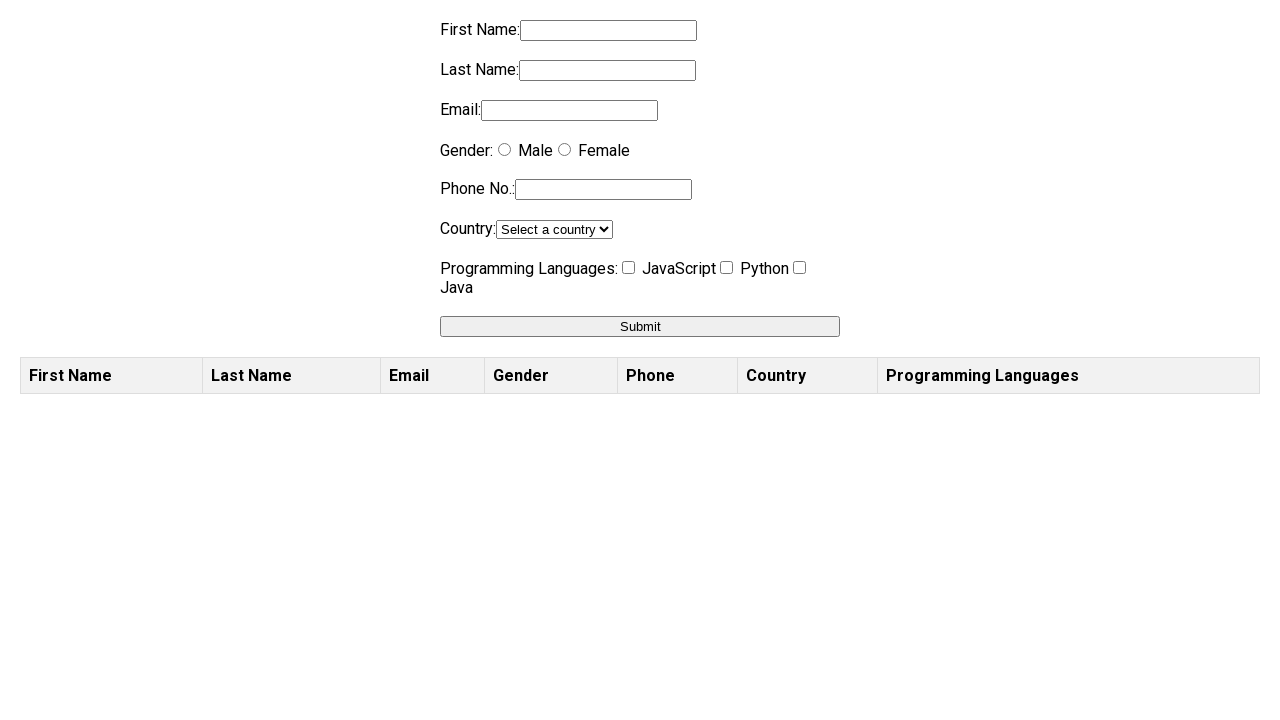

Filled first name field with 'priya' on input[name='firstname']
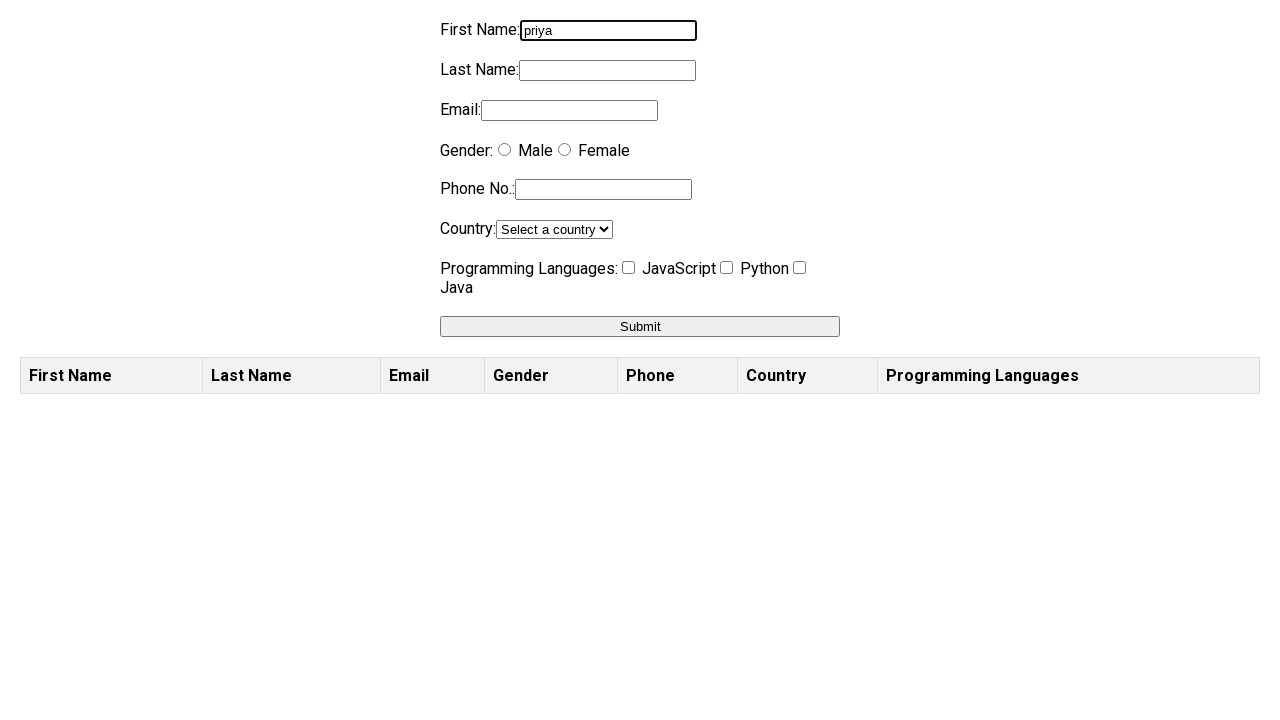

Filled last name field with 'sharma' on input[name='lastname']
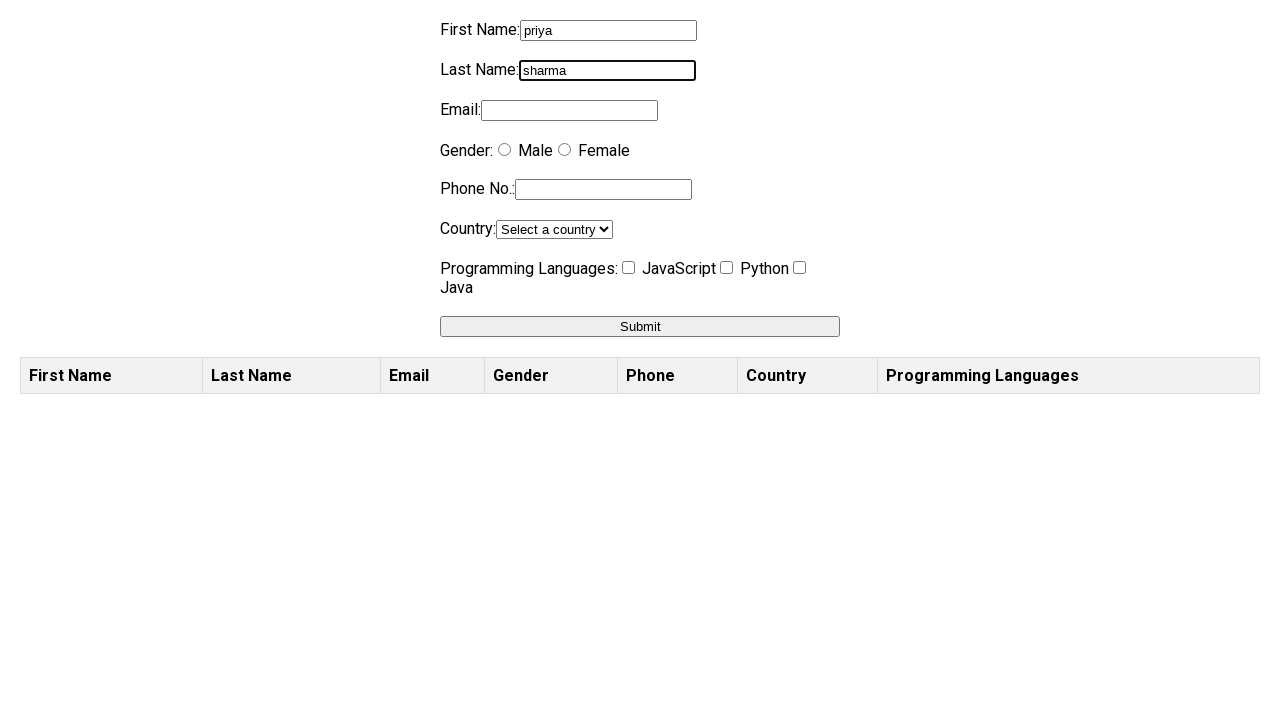

Filled email field with 'priya.sharma42@gmail.com' on input[name='email']
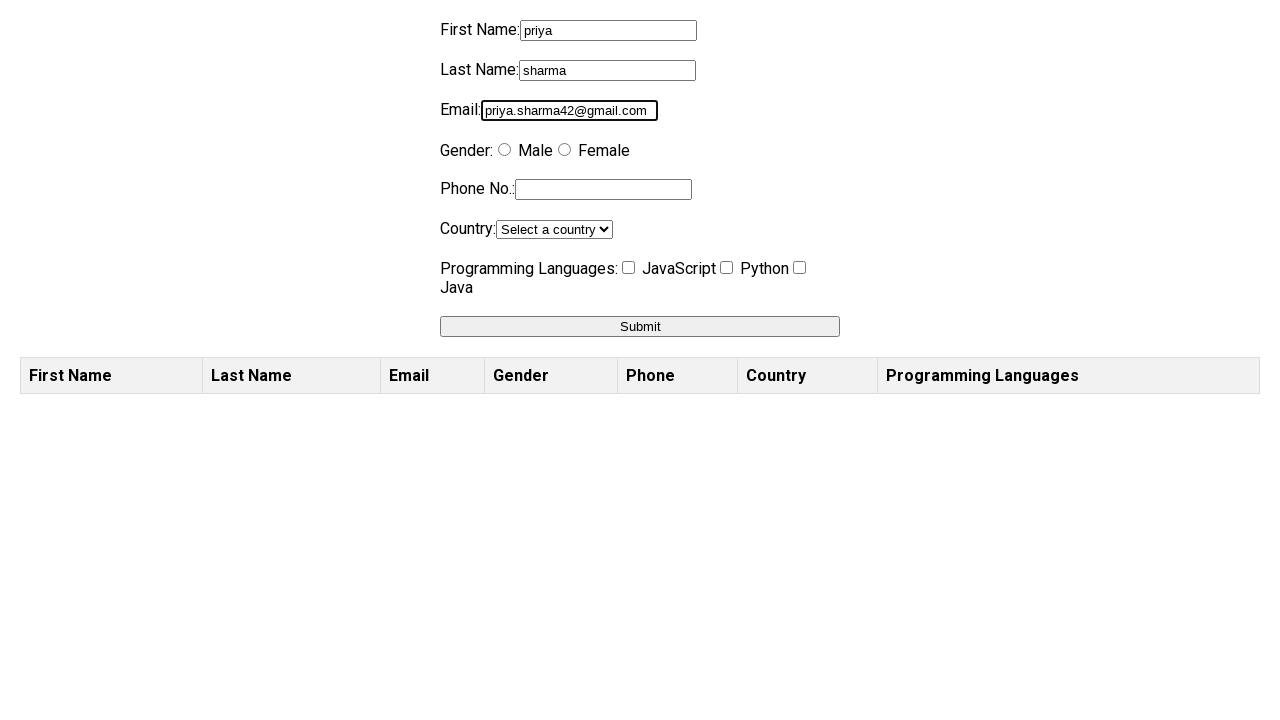

Selected female gender option at (564, 150) on input[value='female']
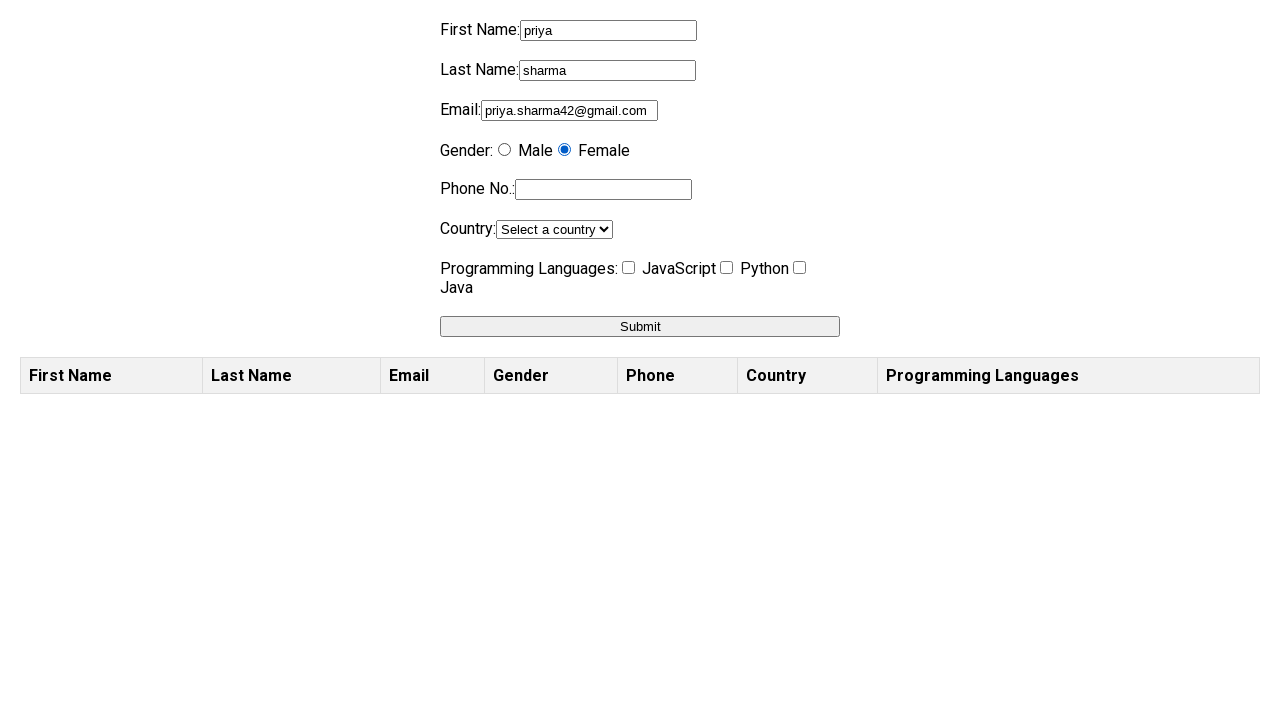

Filled phone number field with '9876543210' on input[name='phone']
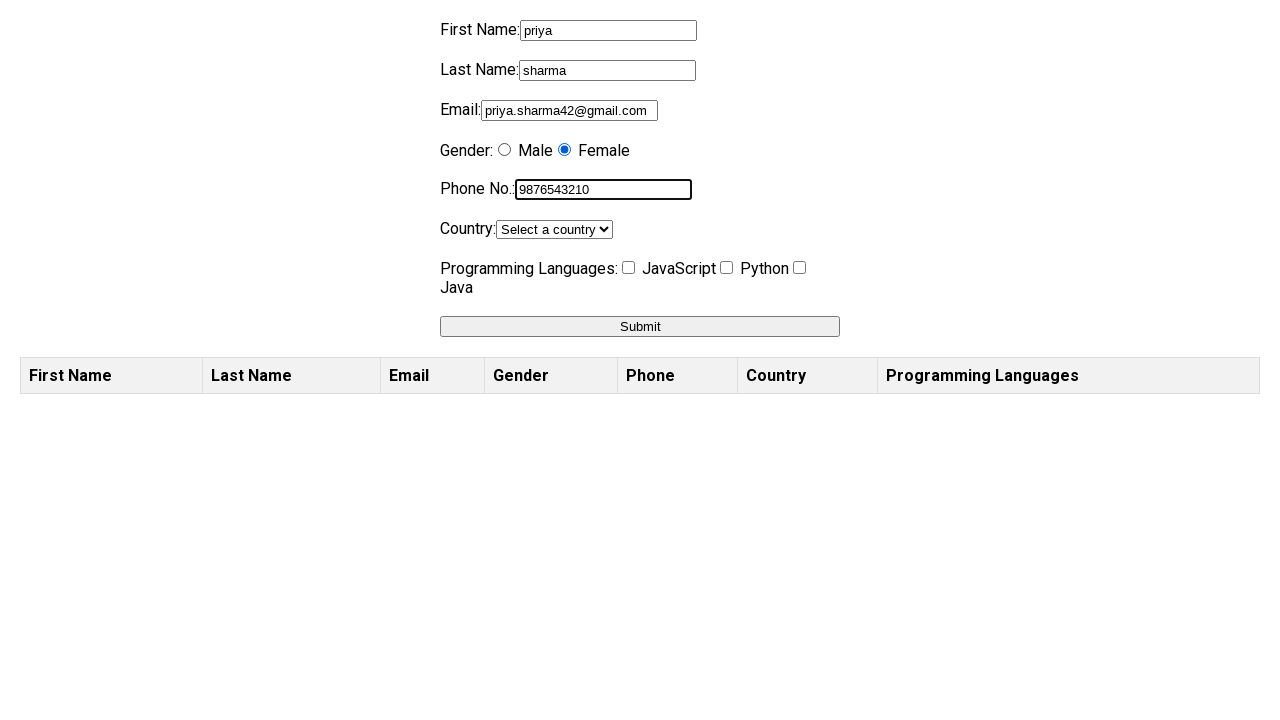

Selected 'India' from country dropdown on select[name='country']
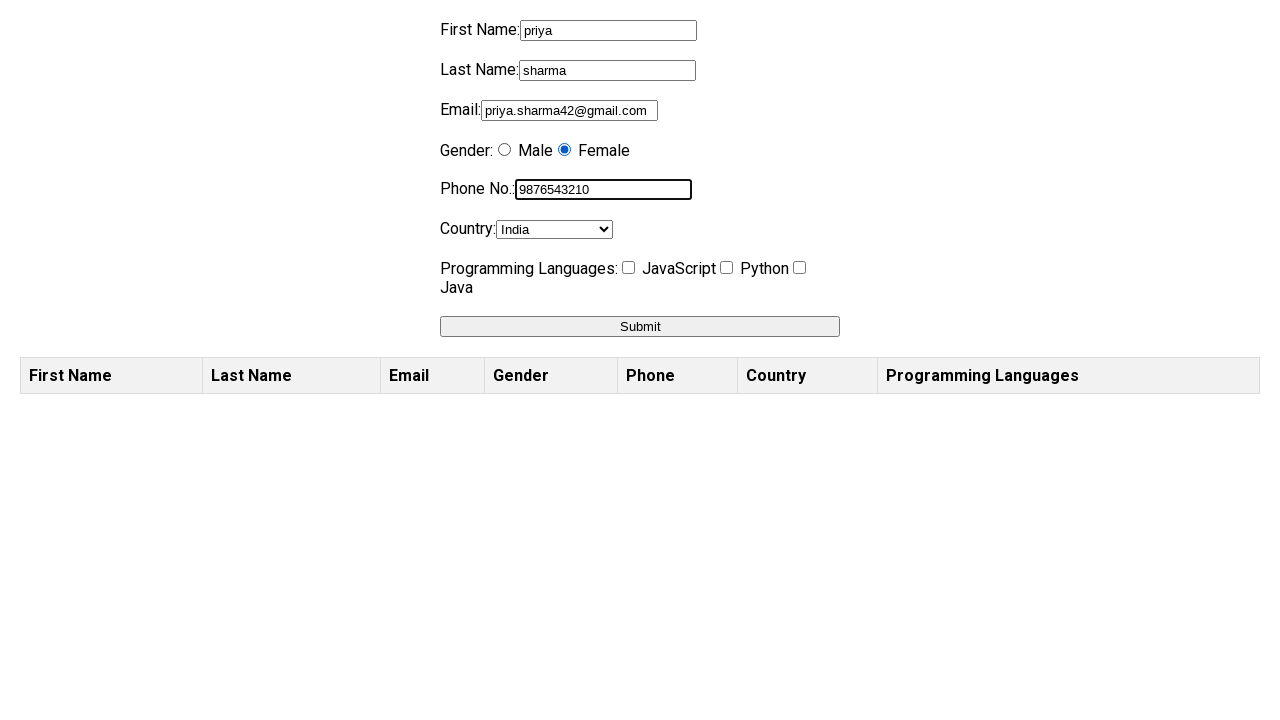

Selected Python programming language at (726, 268) on input[value='Python']
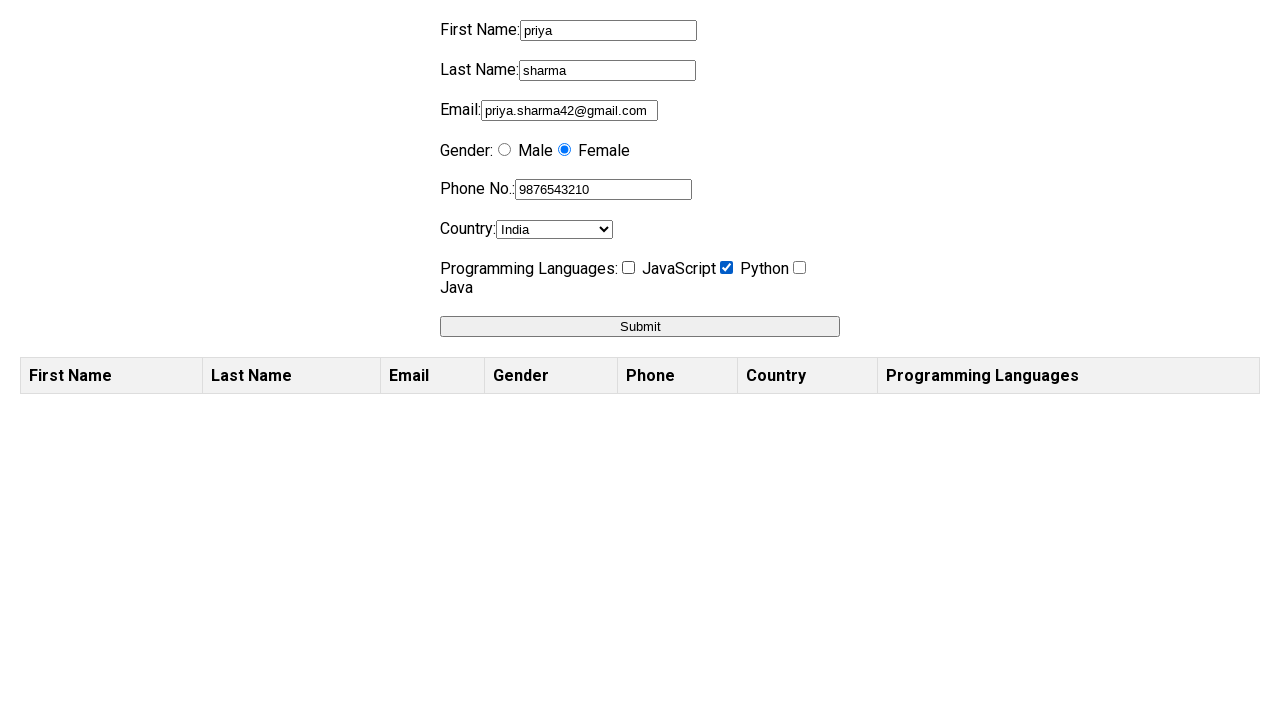

Clicked form submit button at (640, 326) on button
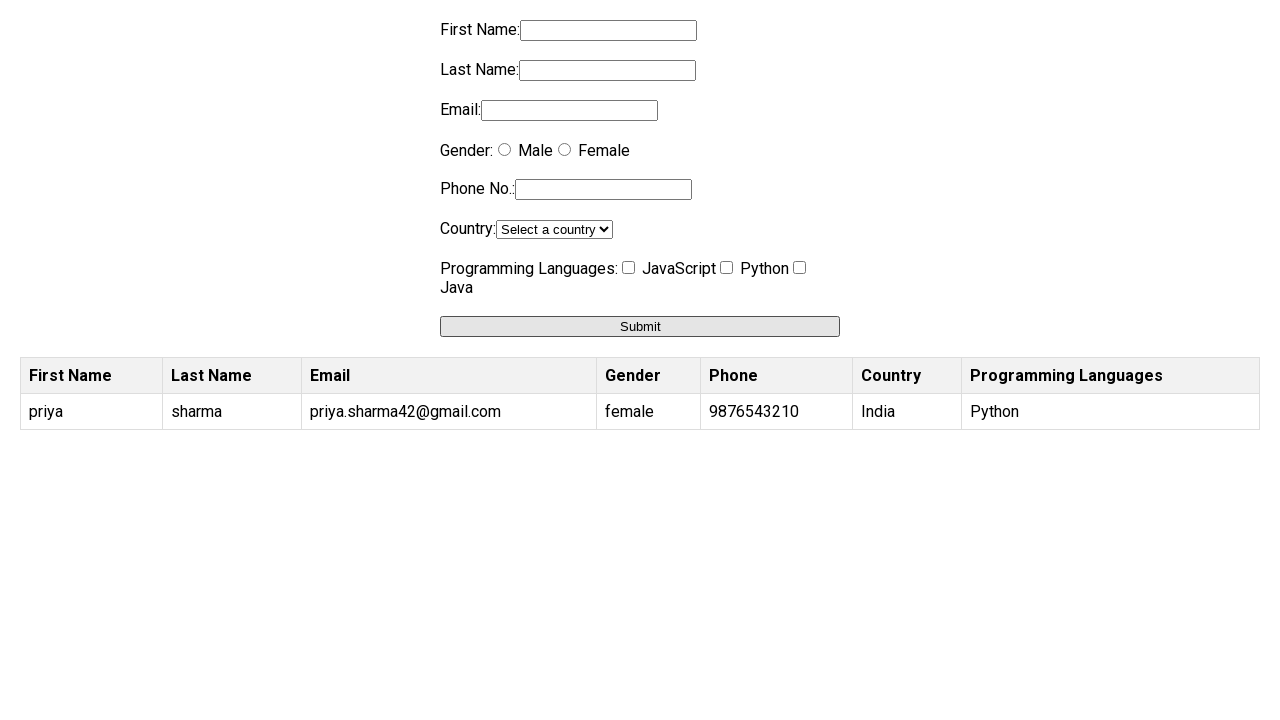

Waited 2 seconds for form submission to complete
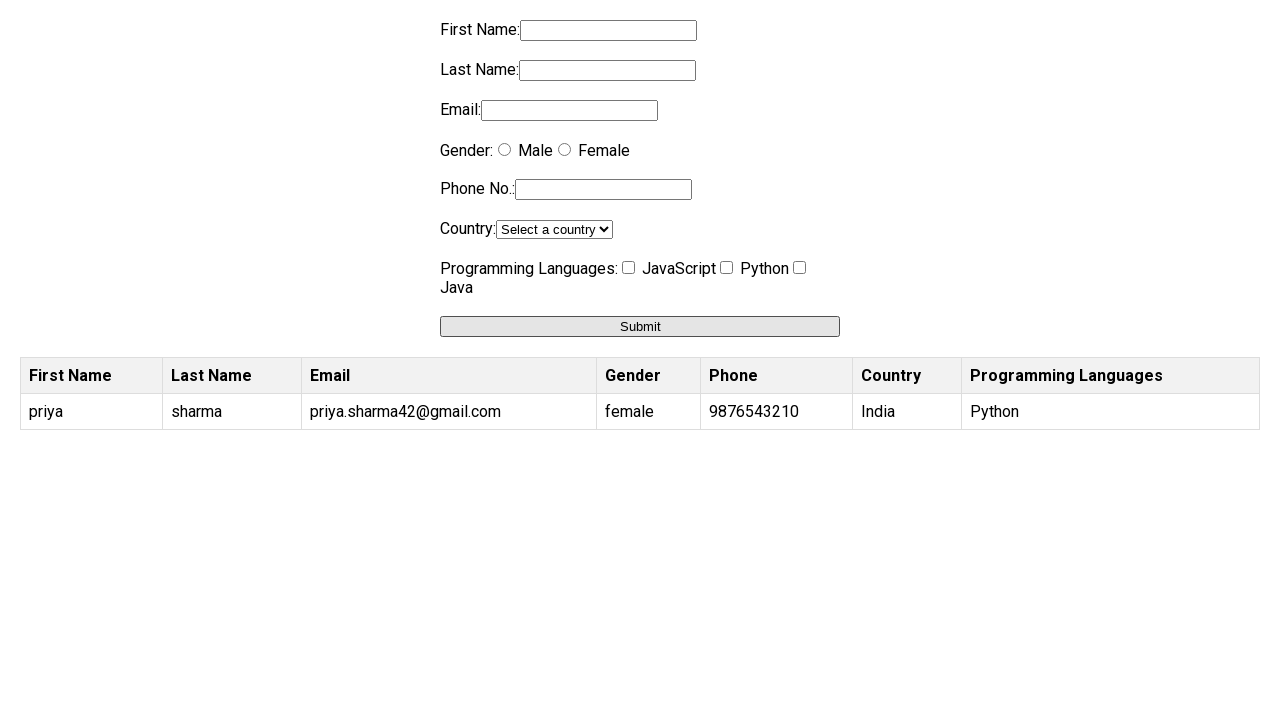

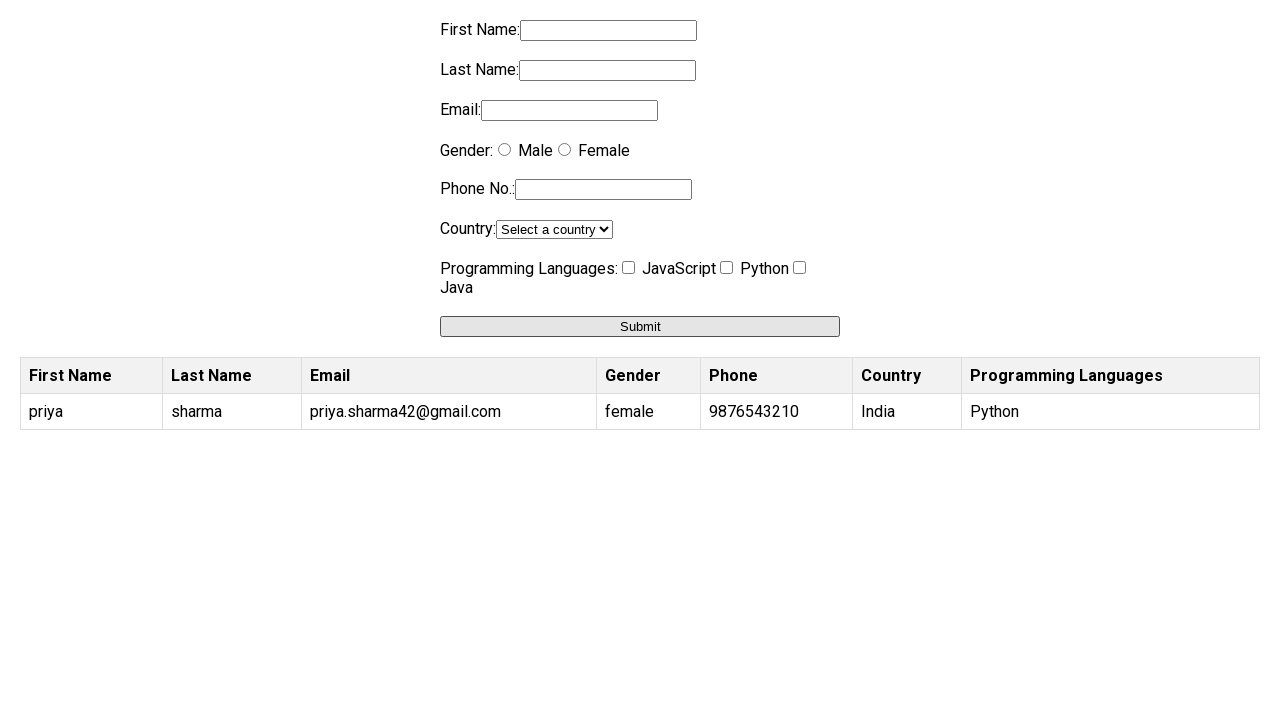